Tests opting out of A/B tests by adding an opt-out cookie after visiting the page, then refreshing to verify the page shows the non-test variant

Starting URL: http://the-internet.herokuapp.com/abtest

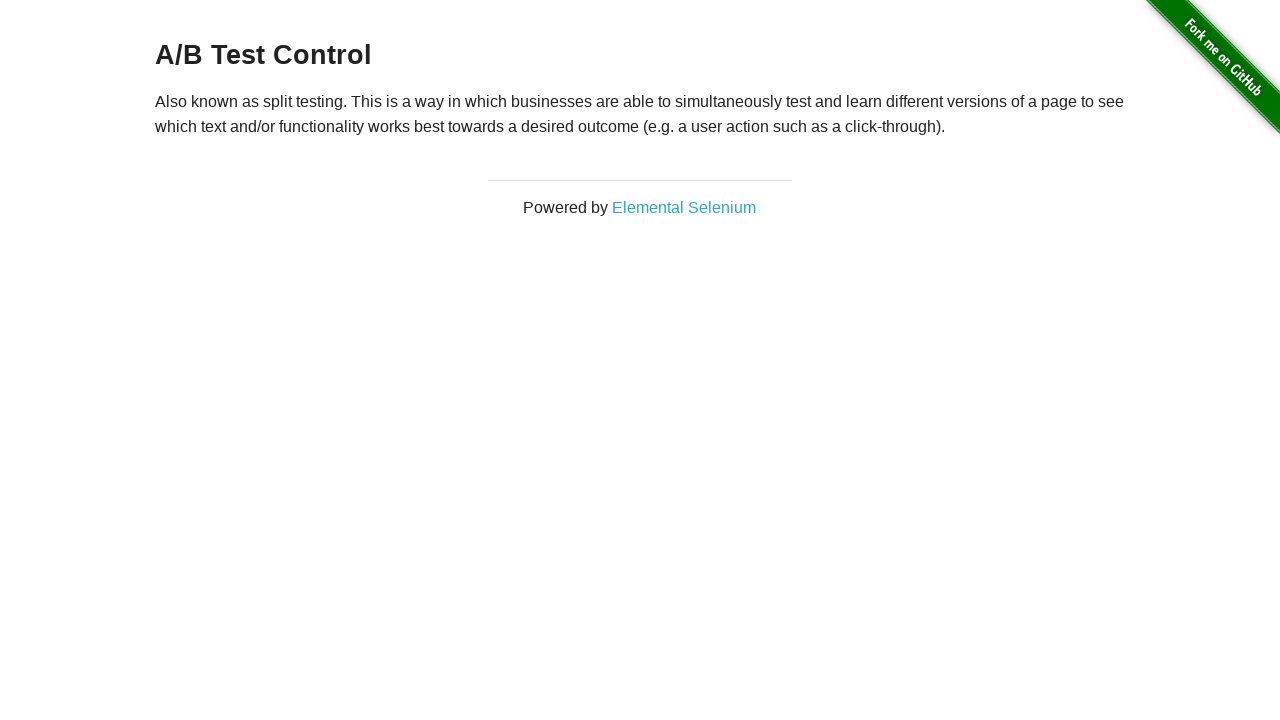

Navigated to A/B test page
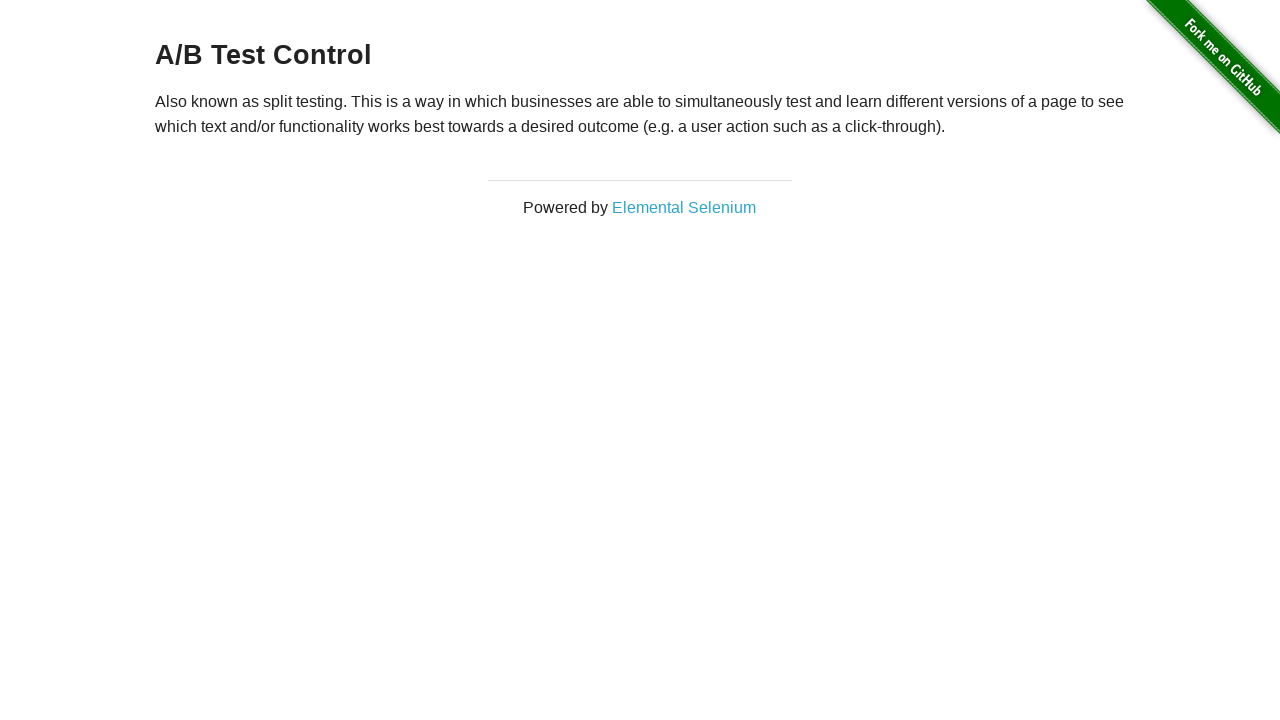

Waited for h3 heading to load
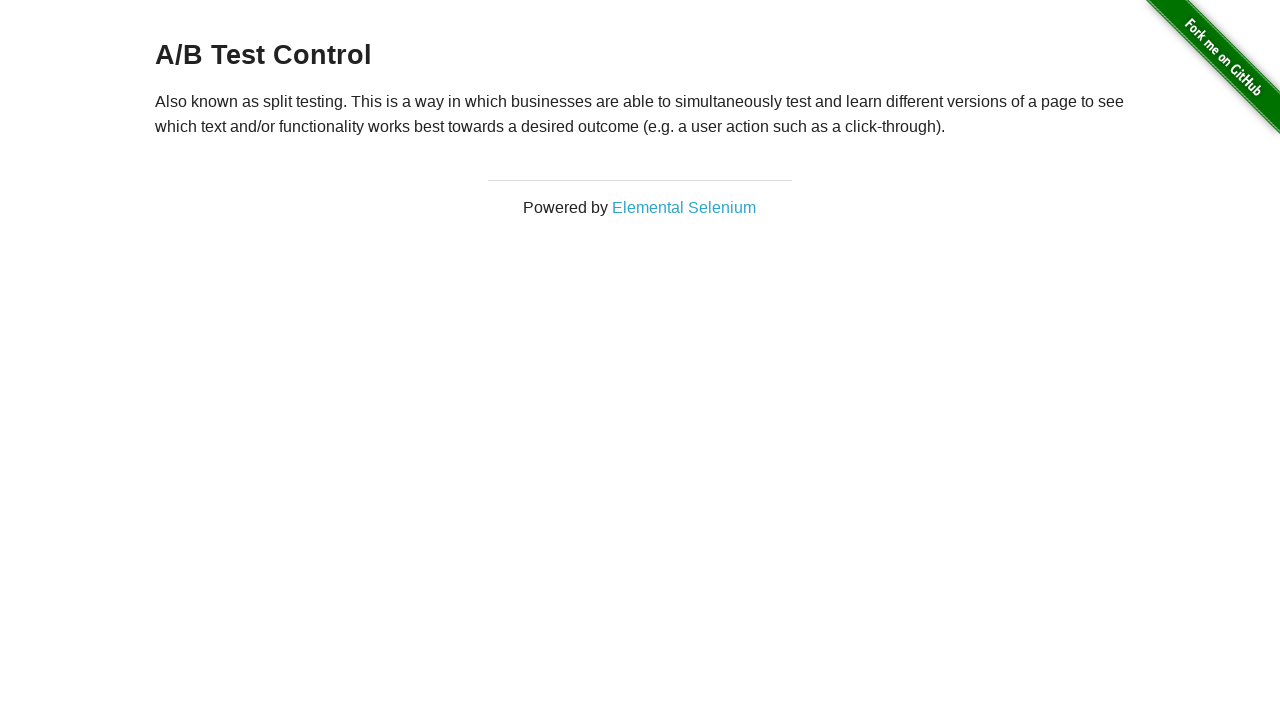

Retrieved heading text content
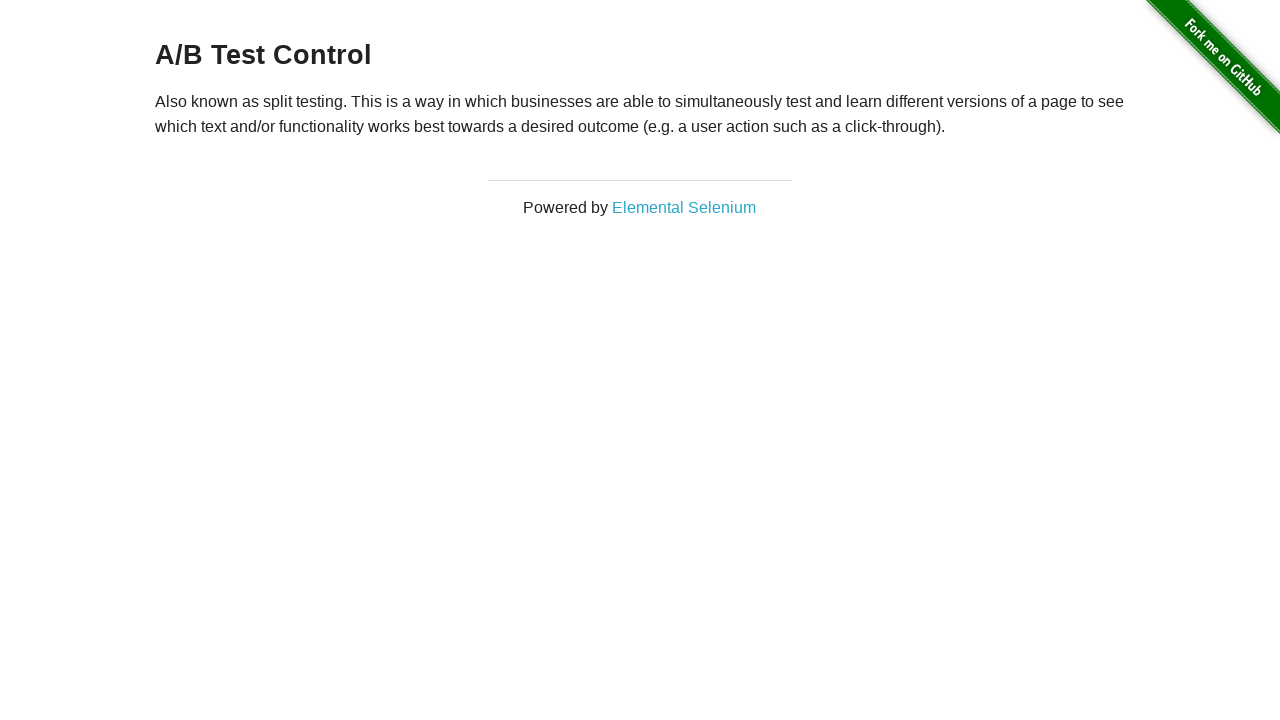

Verified heading starts with 'A/B Test' - confirming we are in A/B test group
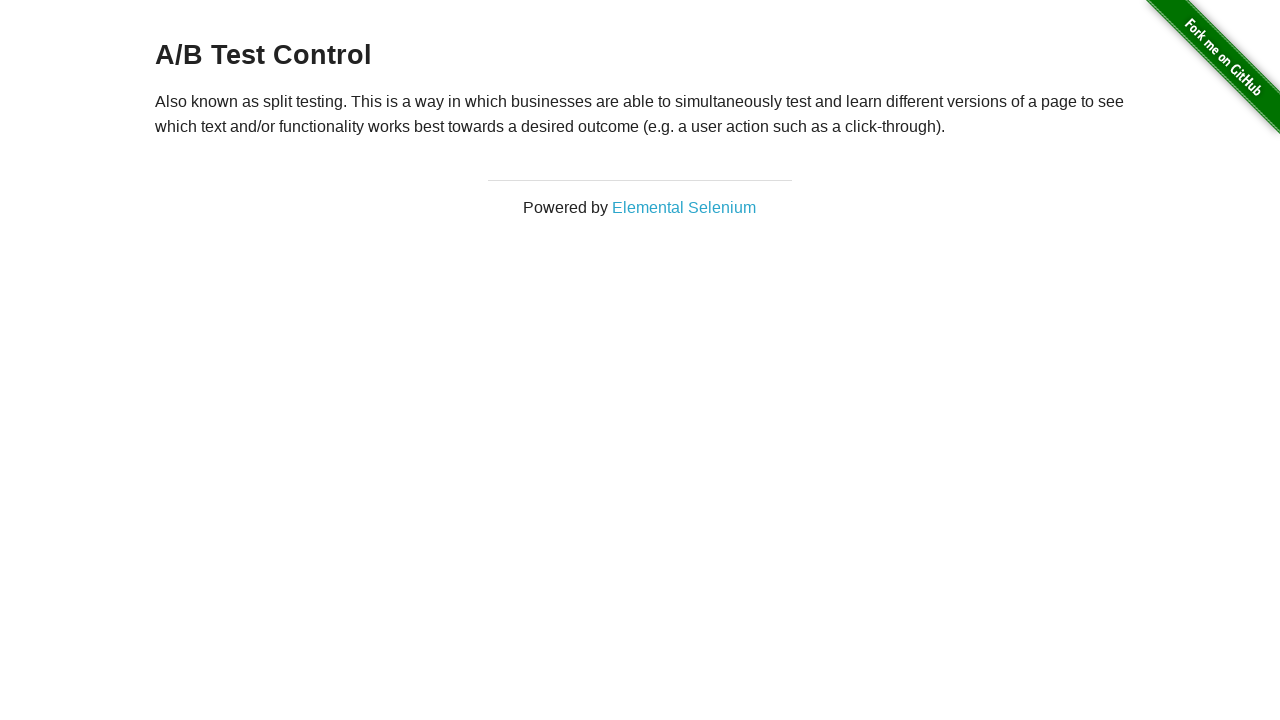

Added optimizelyOptOut cookie with value 'true'
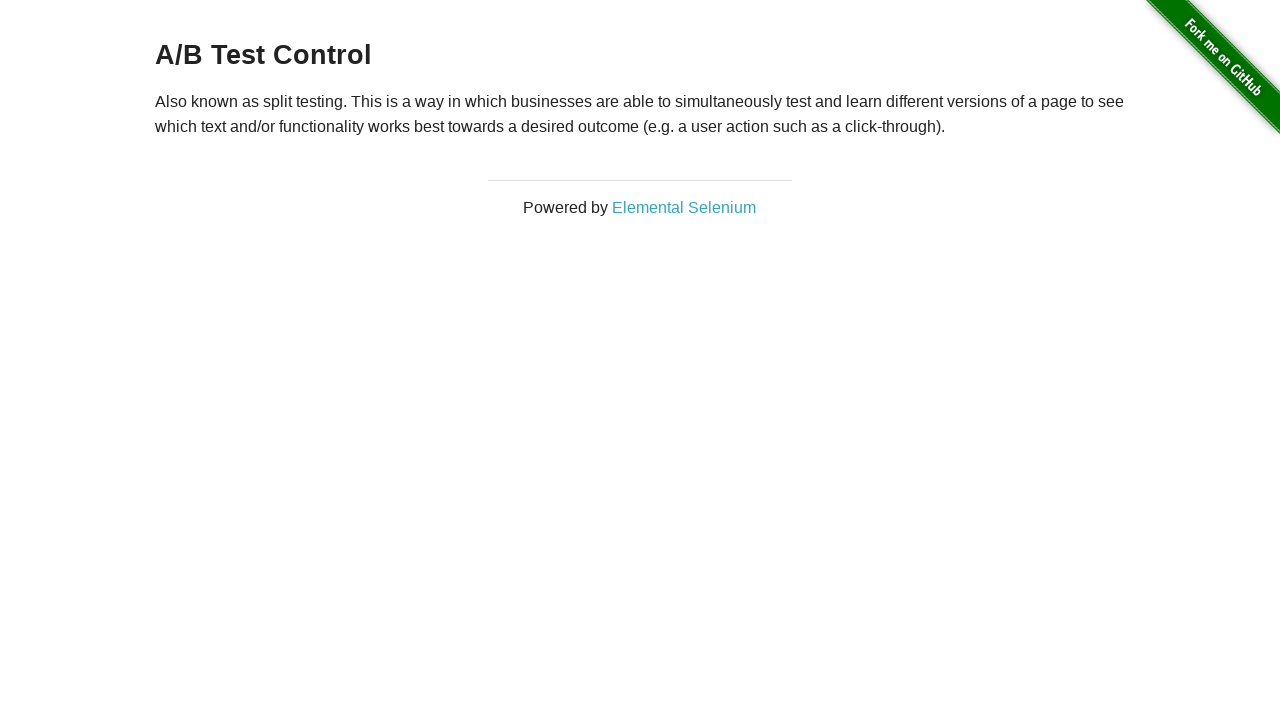

Reloaded the page to apply opt-out cookie
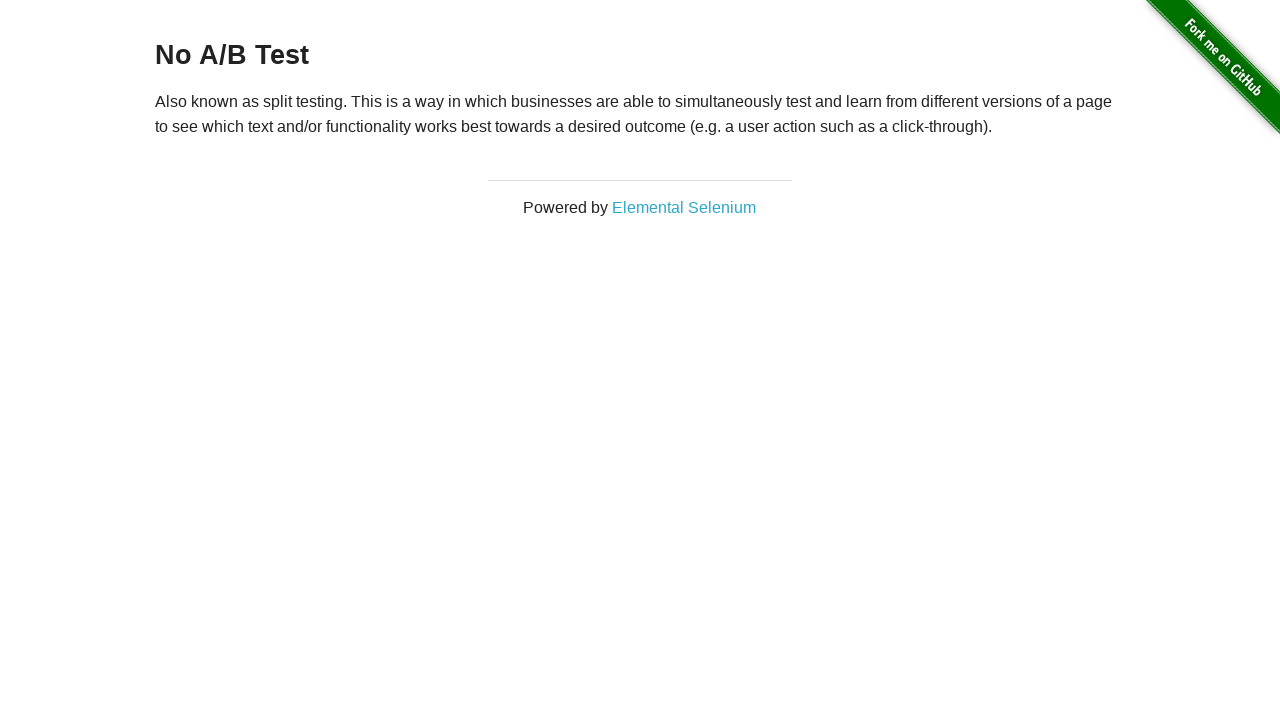

Waited for h3 heading to load after page reload
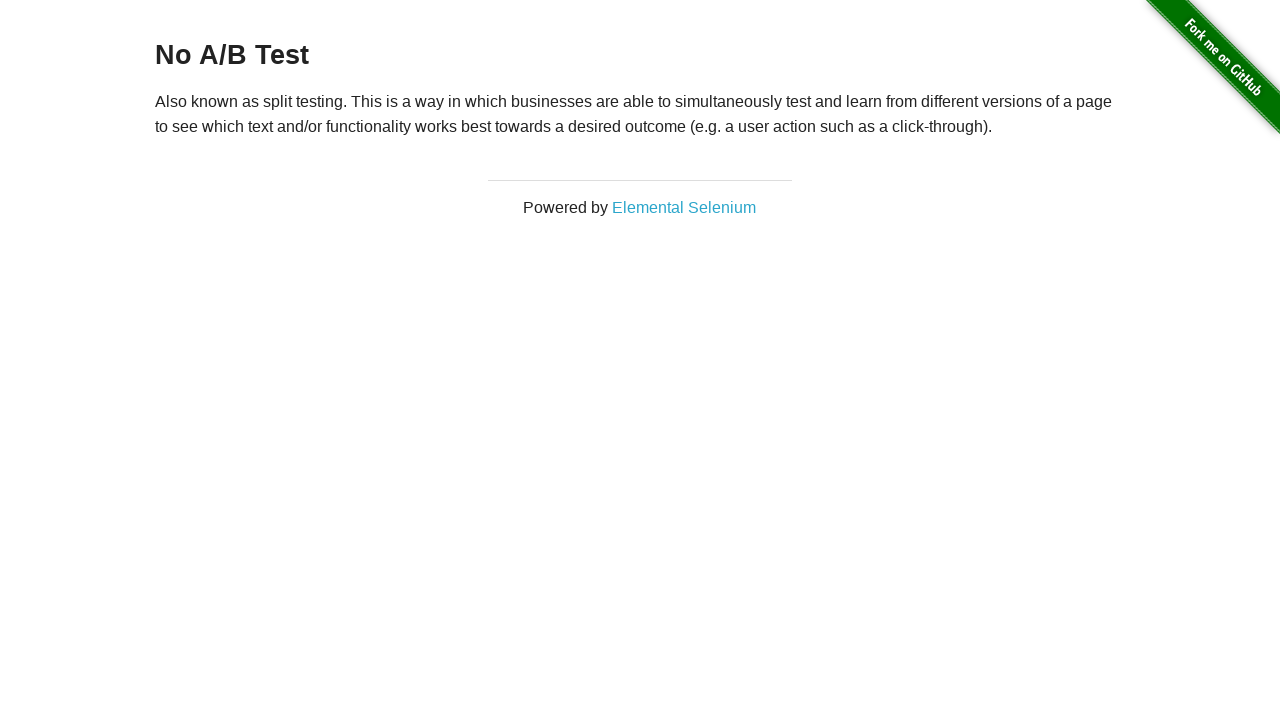

Retrieved heading text content after opt-out
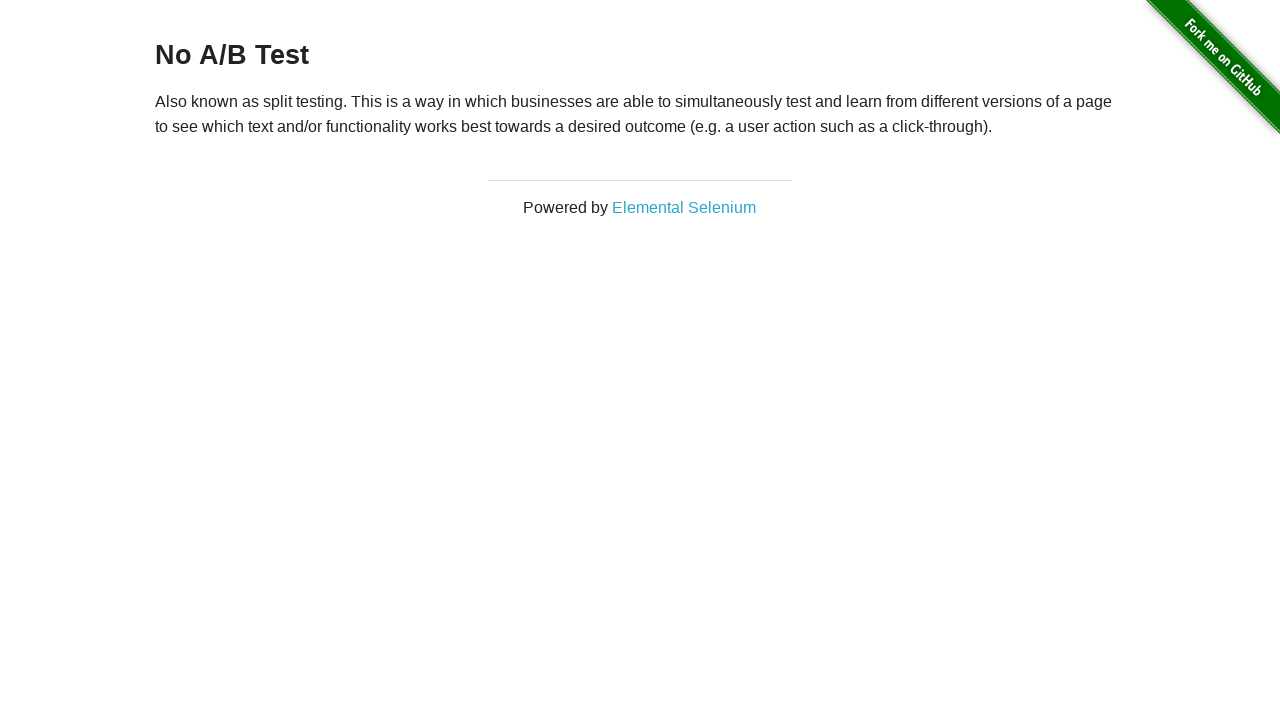

Verified heading starts with 'No A/B Test' - confirming opt-out was successful
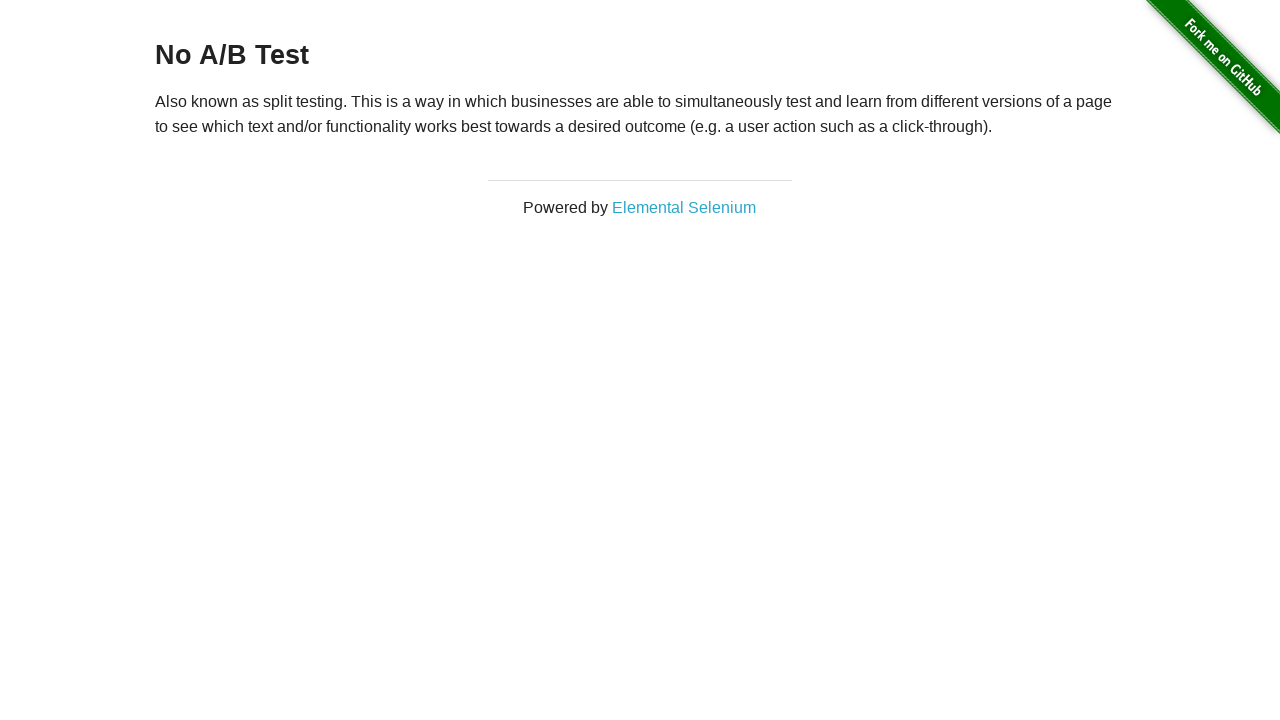

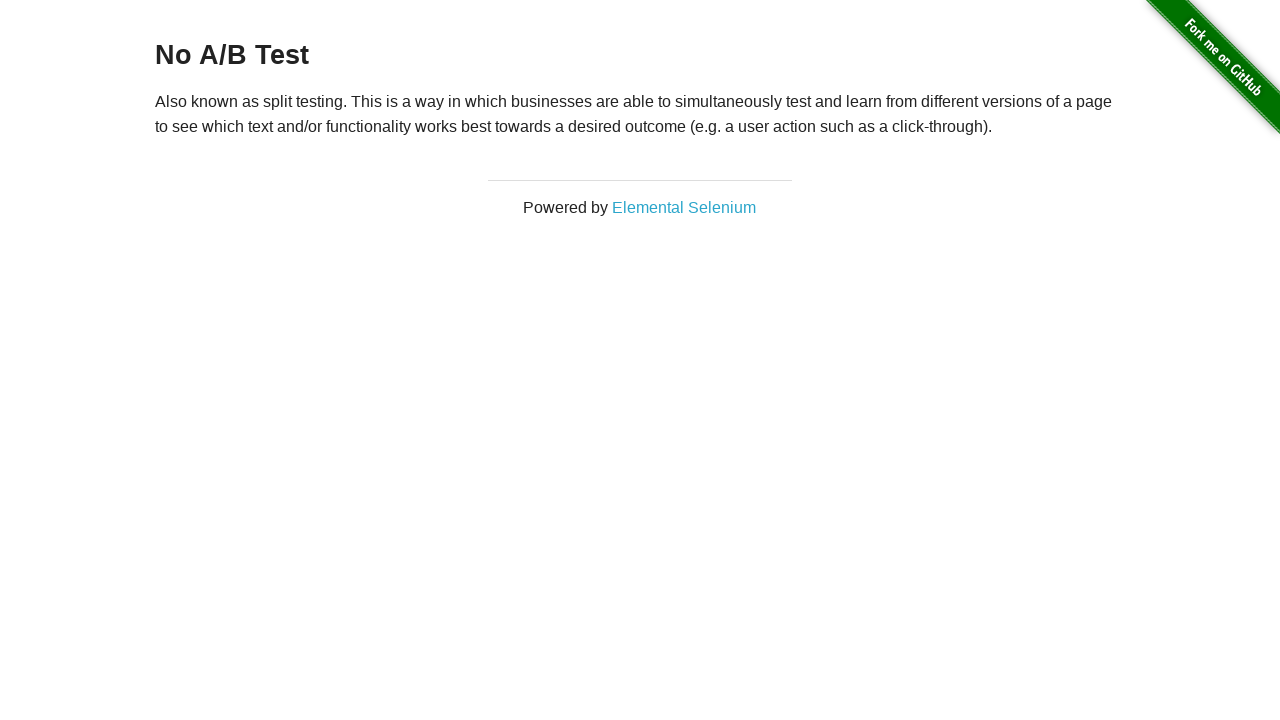